Tests registration form validation by submitting empty form and verifying error messages appear for all required fields

Starting URL: https://alada.vn/tai-khoan/dang-ky.html

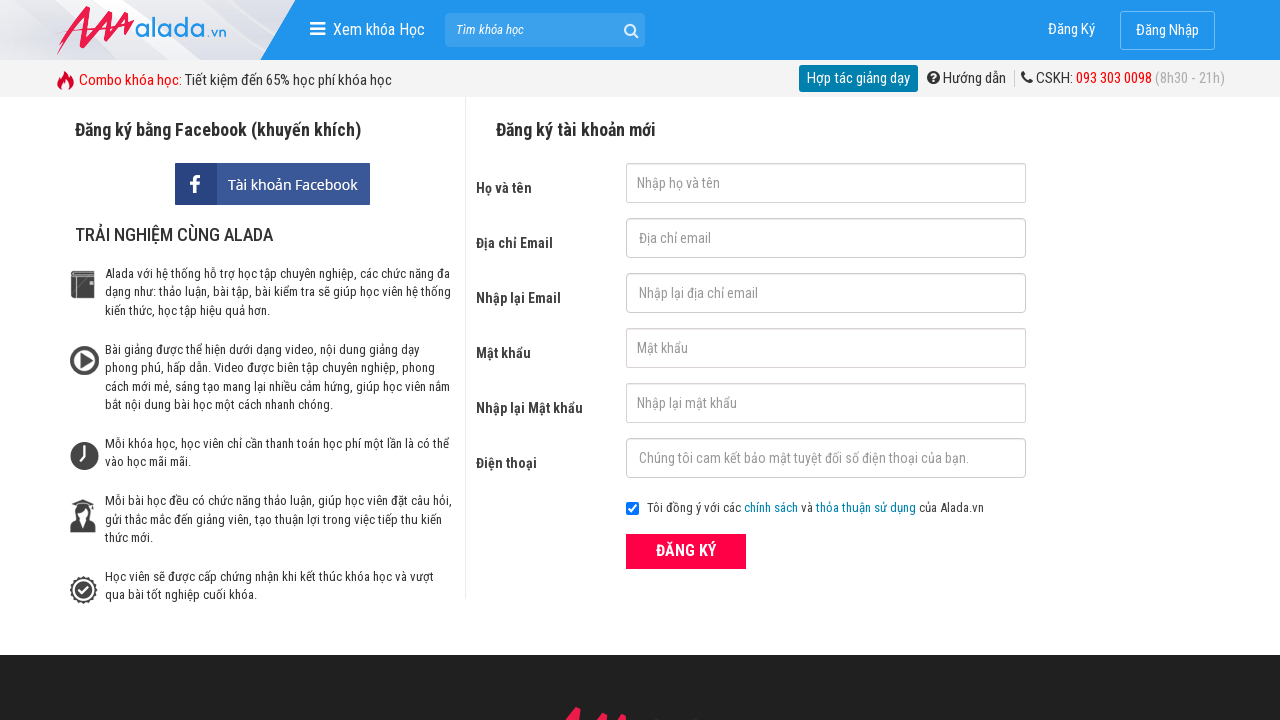

Navigated to registration page
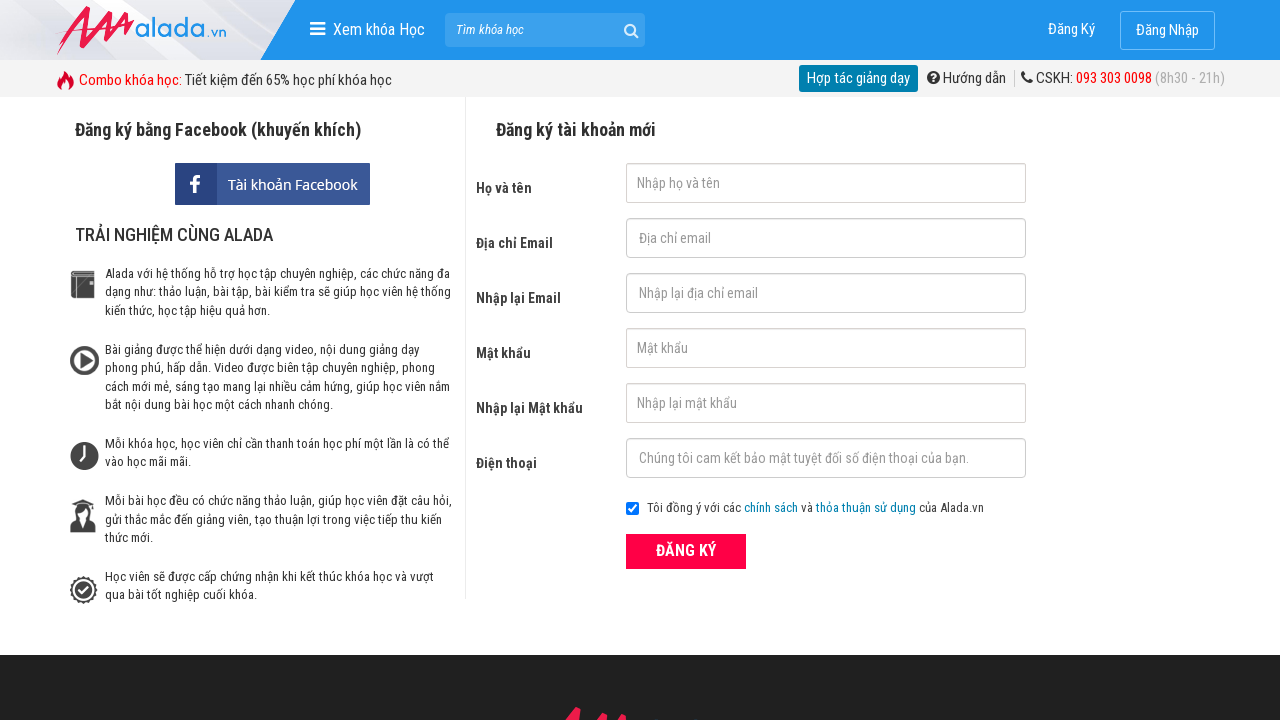

Clicked ĐĂNG KÝ button without filling any form fields at (686, 551) on xpath=//form[@id='frmLogin']//button[text()='ĐĂNG KÝ']
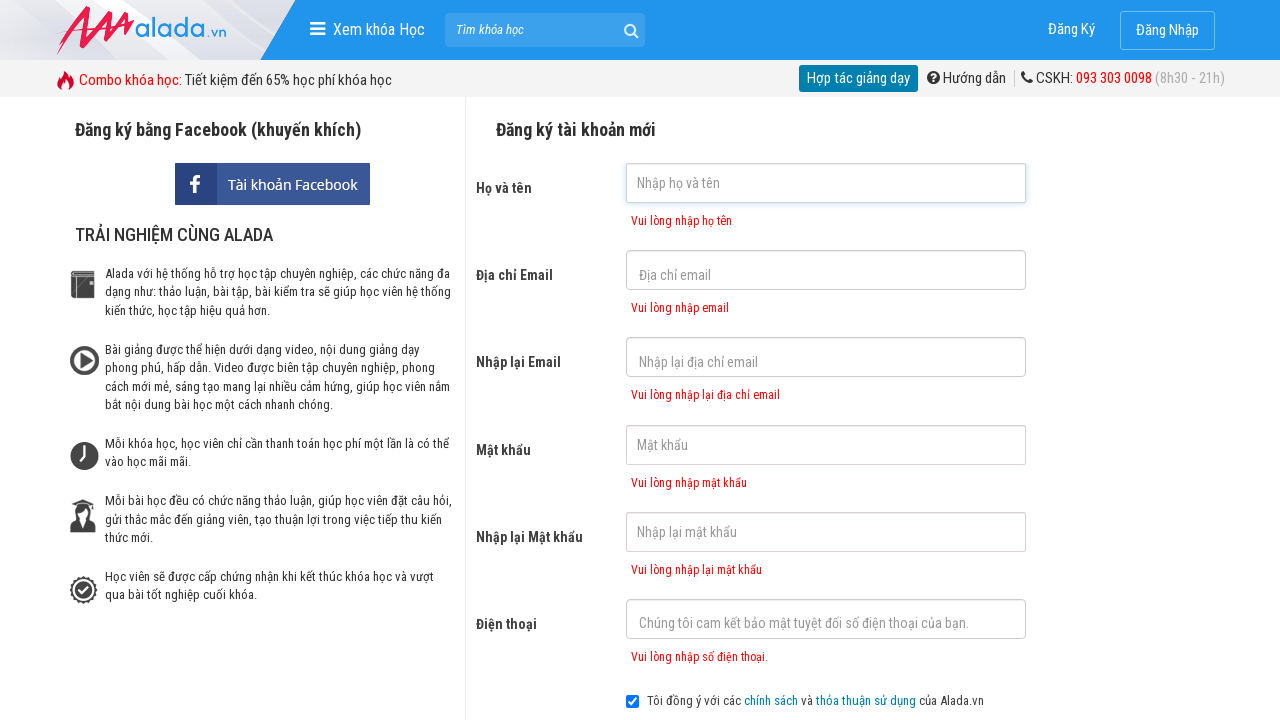

Error message for first name field appeared
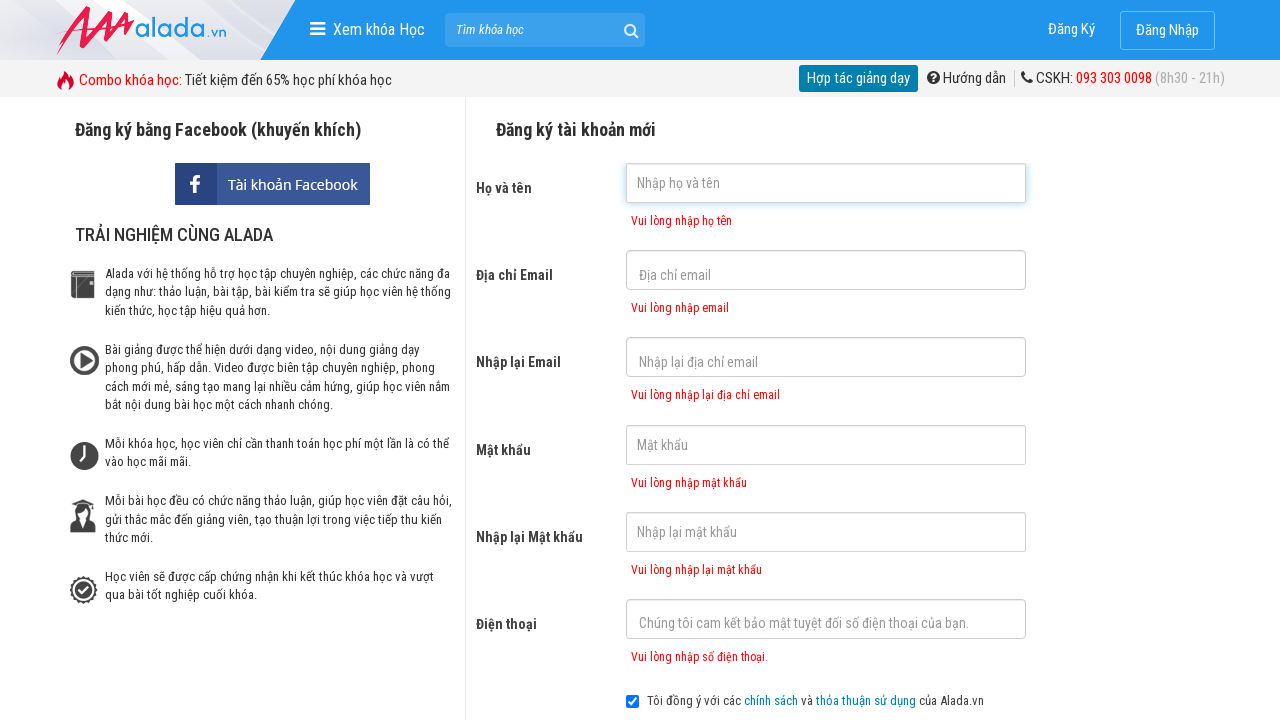

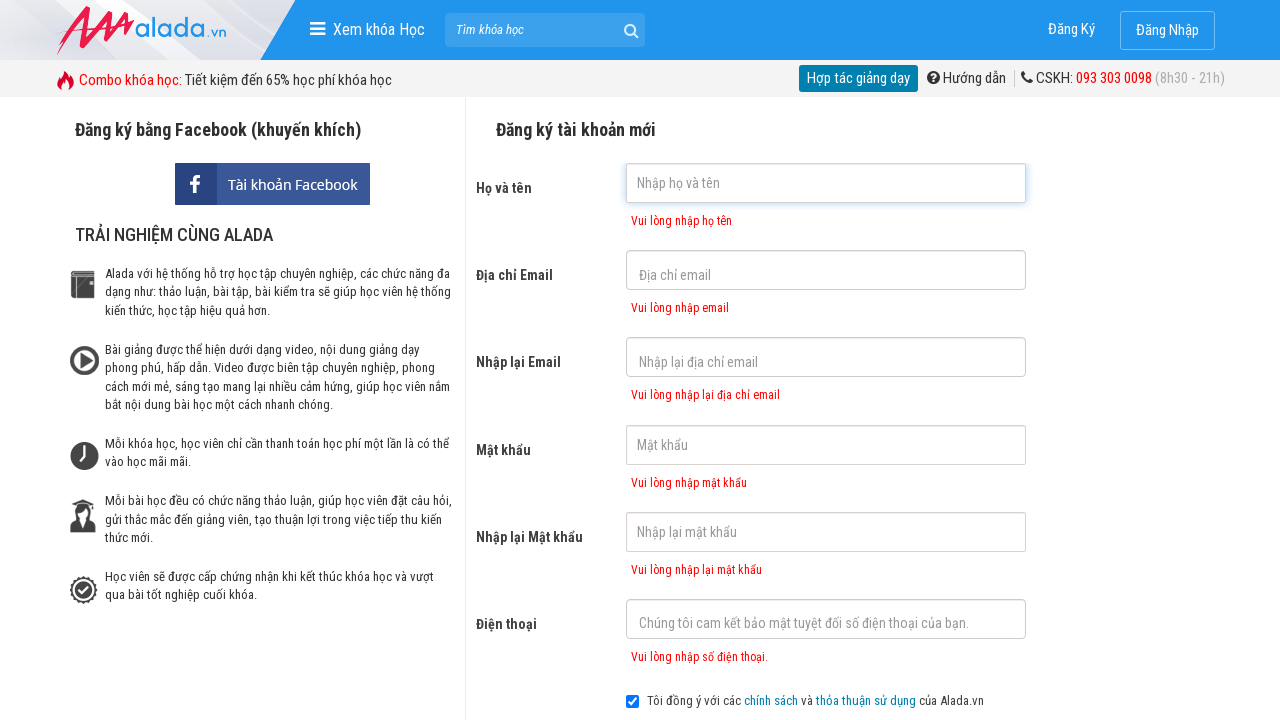